Navigates to the Rooms page via navigation link and verifies room content is displayed.

Starting URL: https://automationintesting.online/

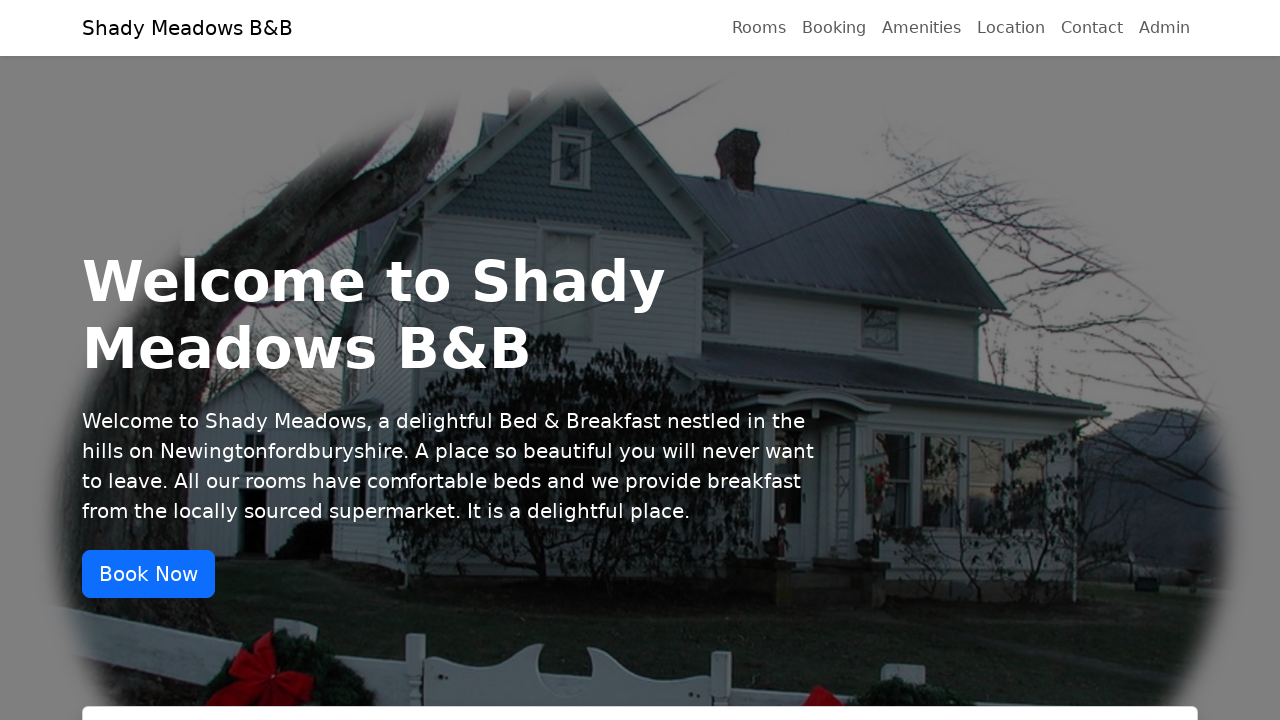

Navigated to Automation in Testing homepage
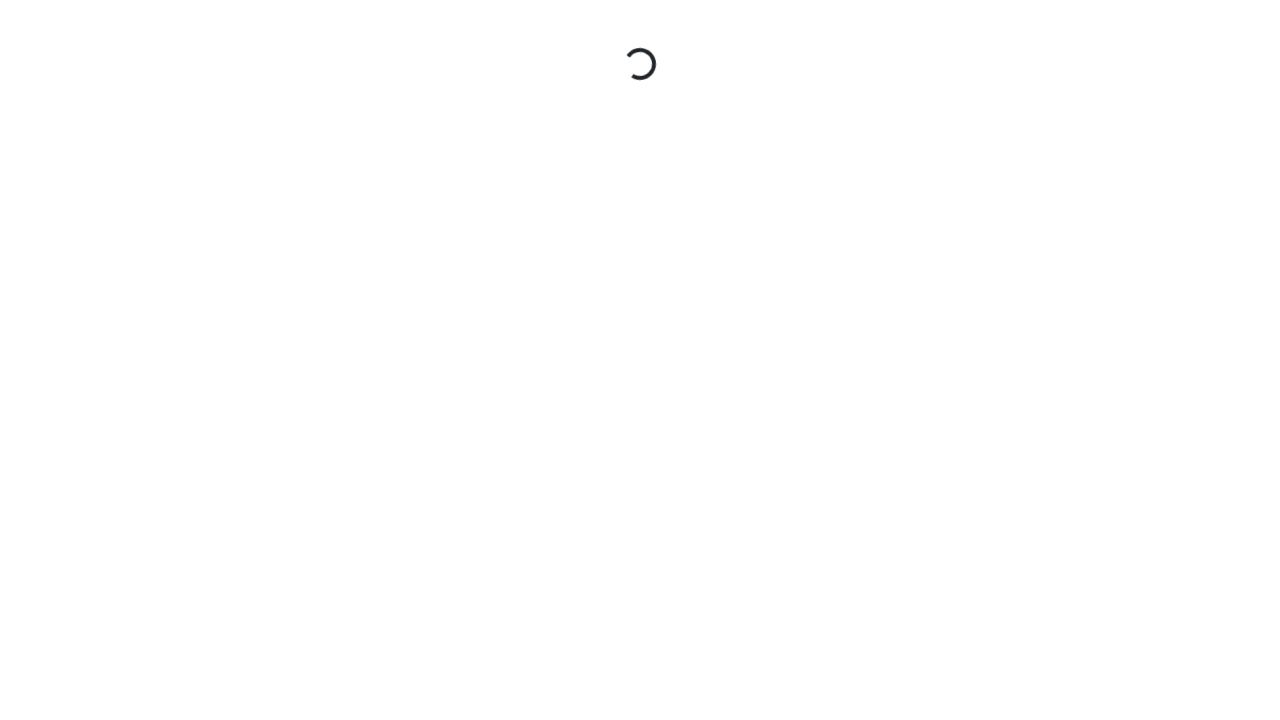

Clicked on Rooms navigation link at (759, 28) on a:has-text('room'), a:has-text('Room'), a:has-text('Rooms'), a[href*='room']
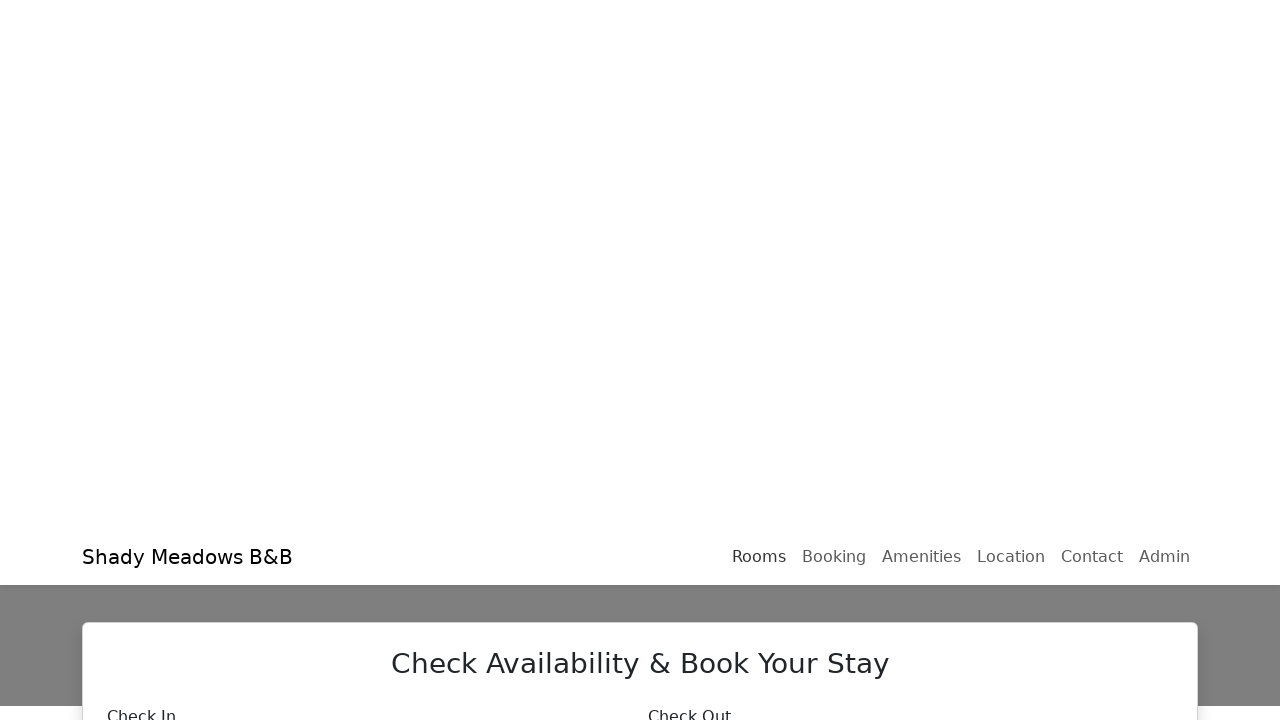

Page loaded and network idle
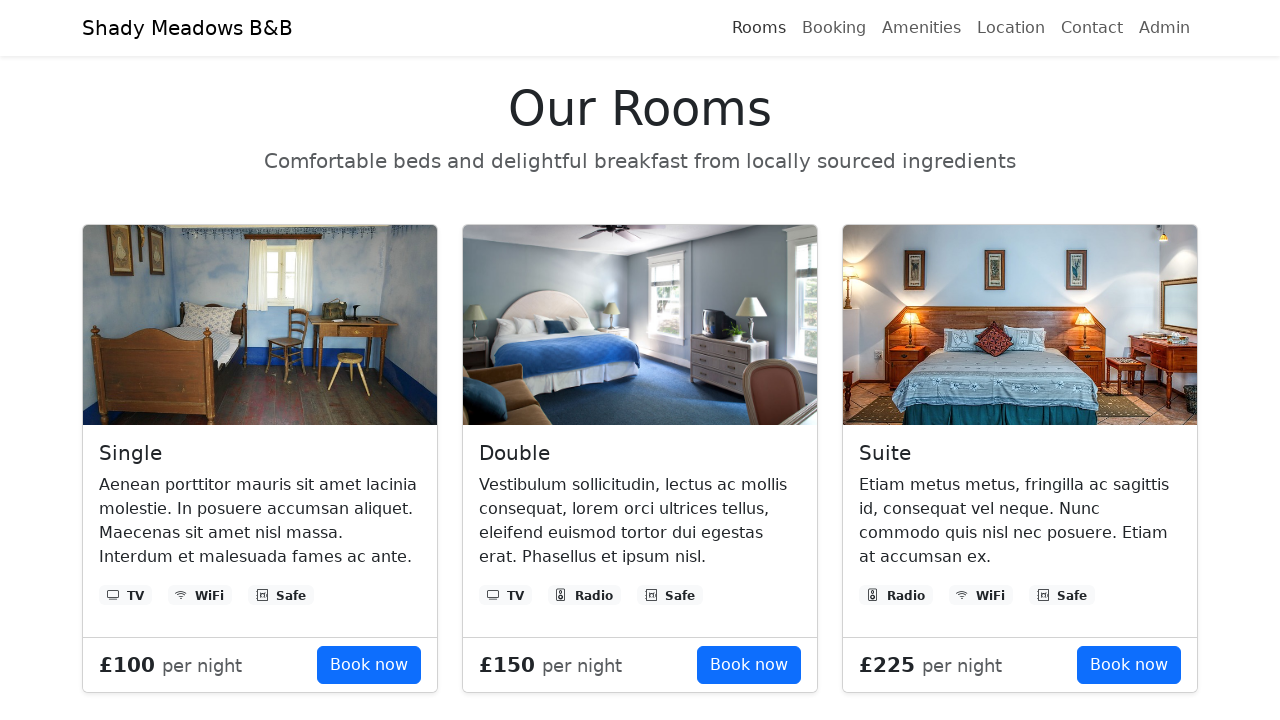

Room content is displayed on the page
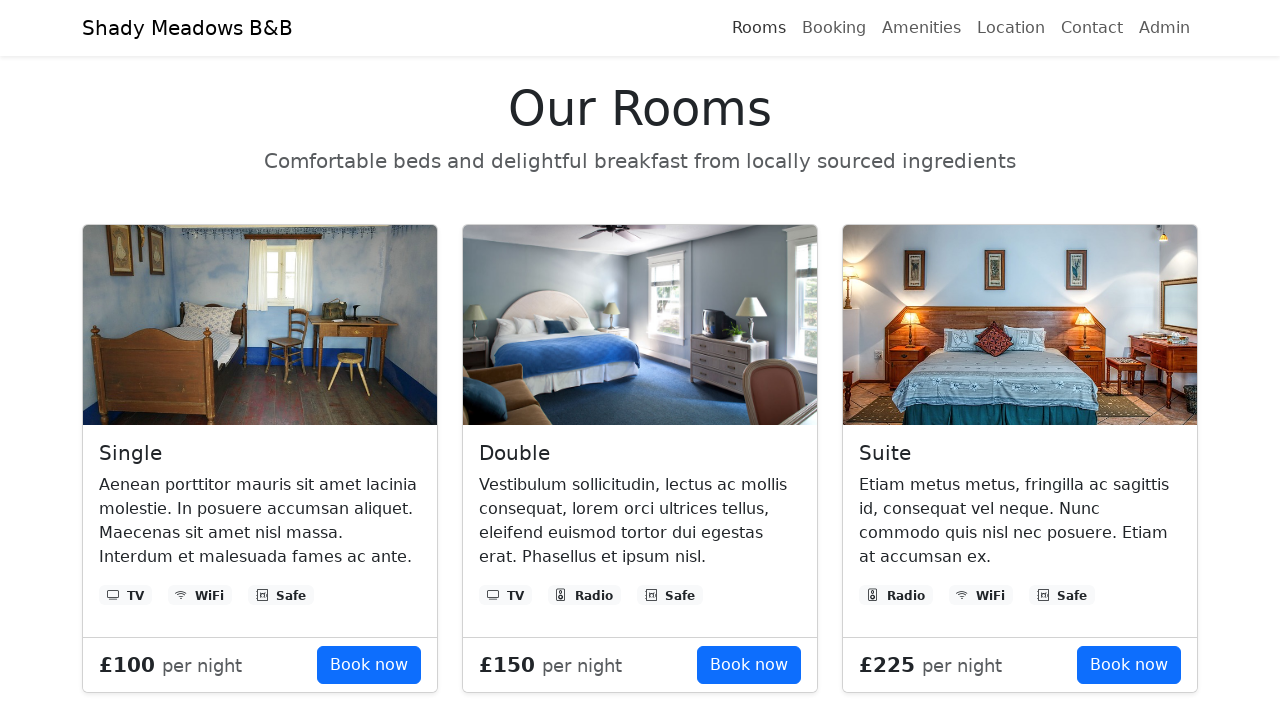

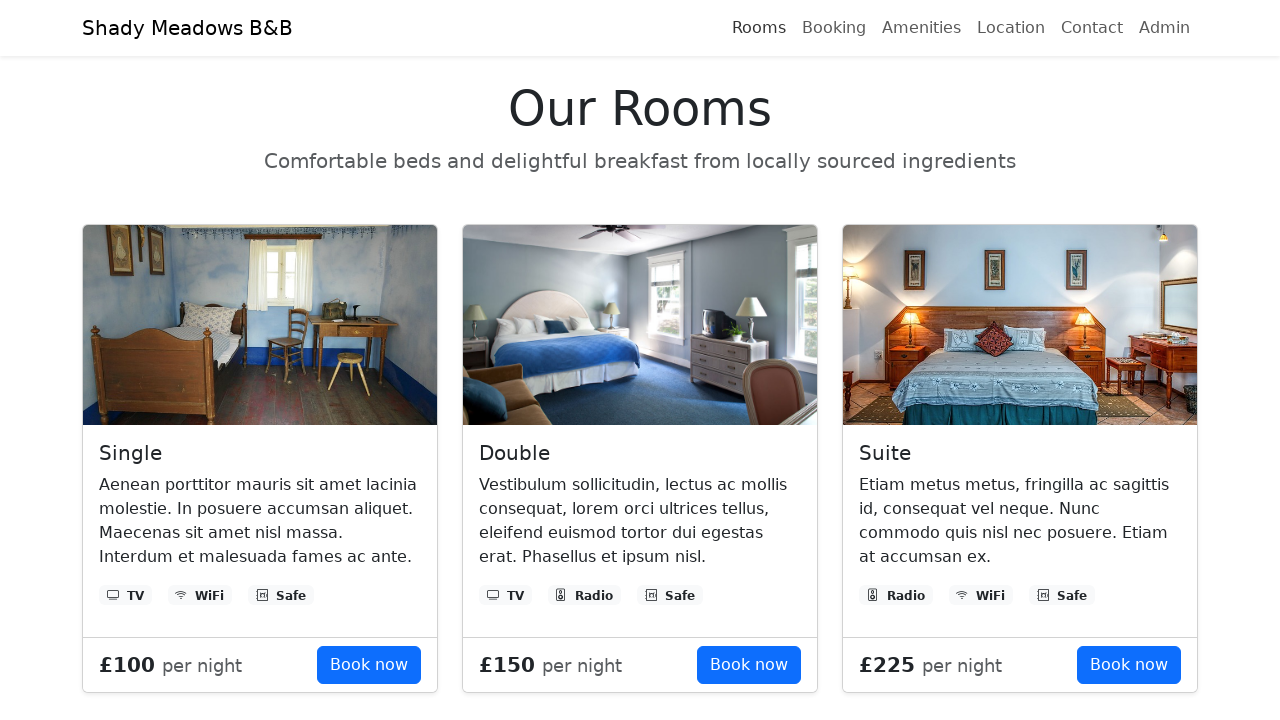